Navigates to API page and verifies table of contents is visible

Starting URL: https://playwright.dev/

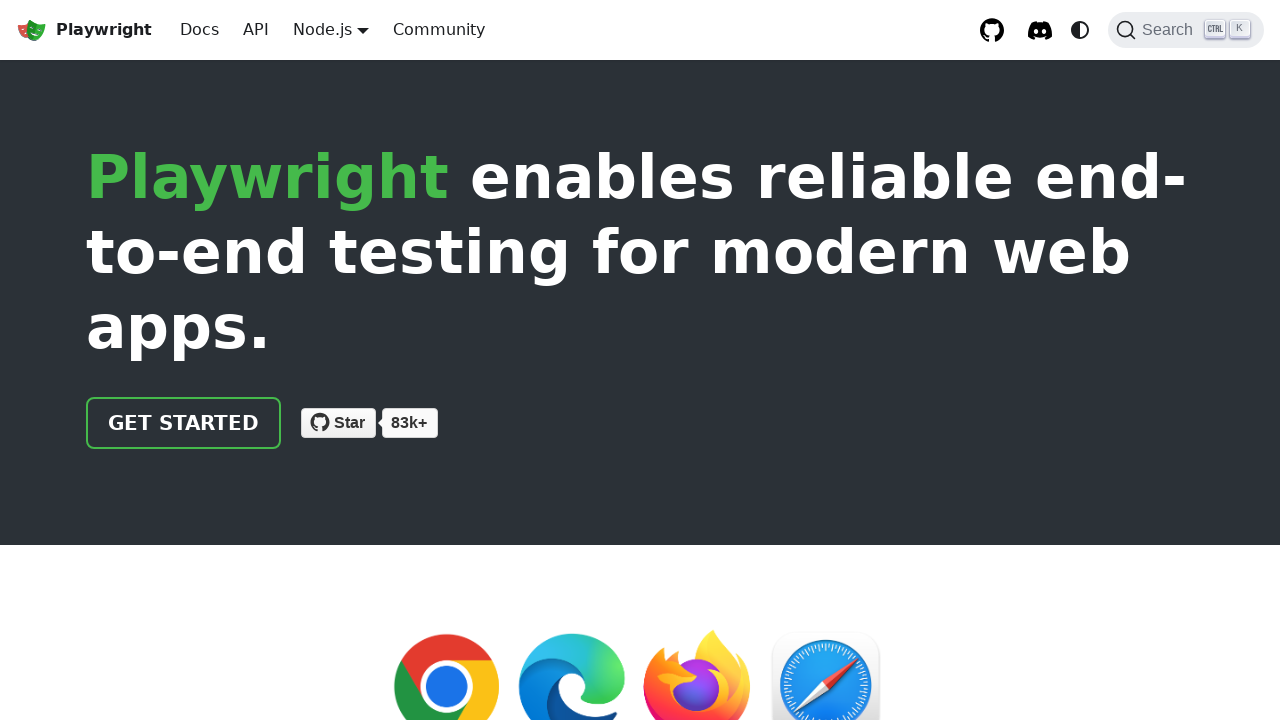

Clicked the API link at (256, 30) on internal:role=link[name="API"i]
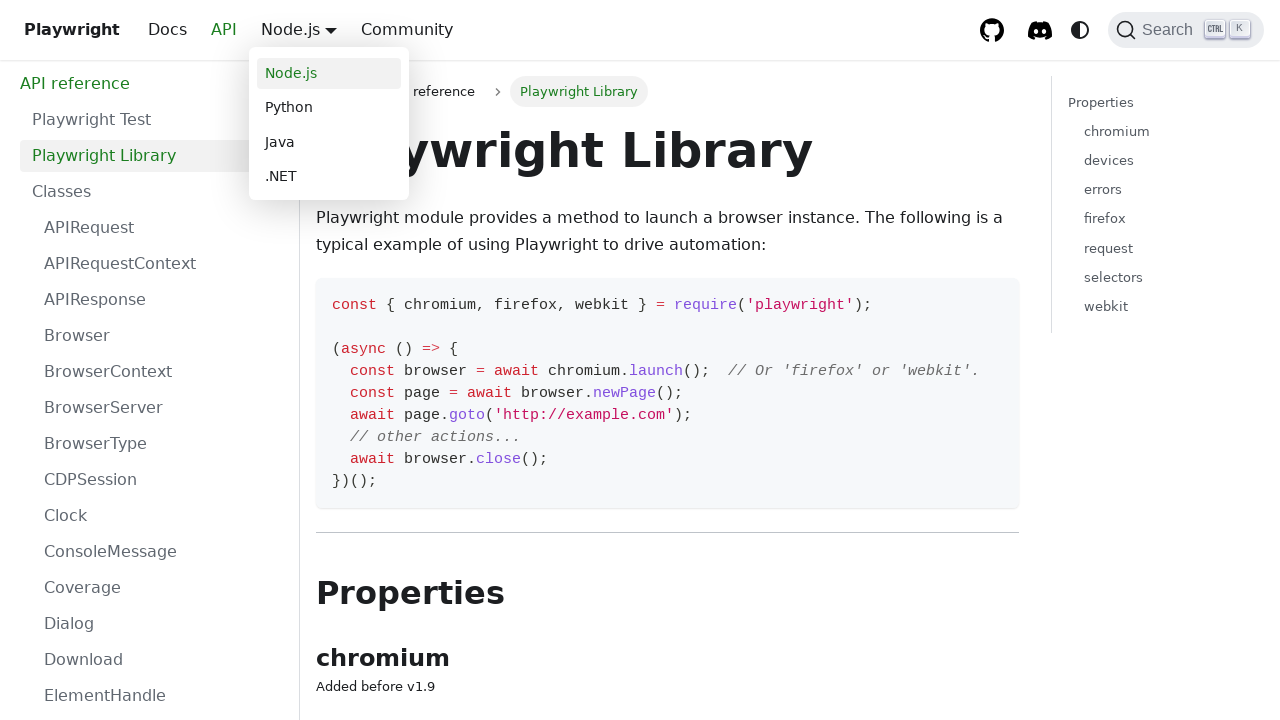

Verified table of contents is visible on API page
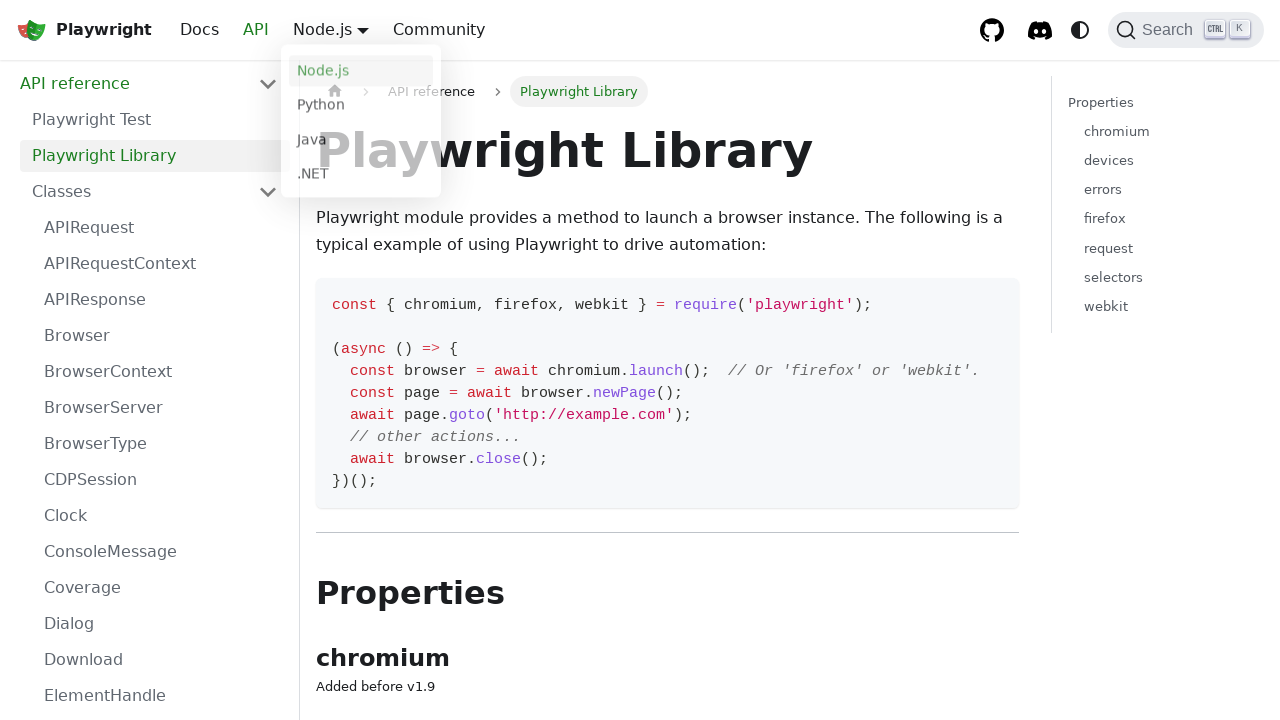

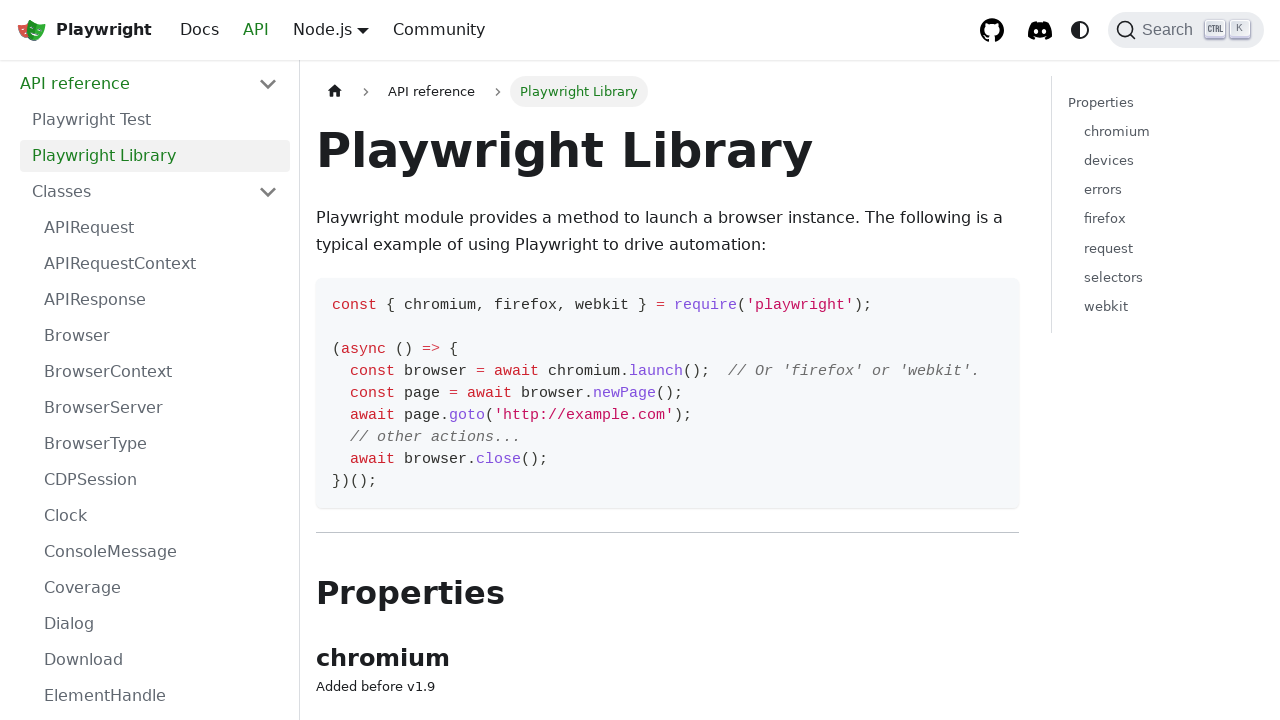